Tests that entering a valid number (64) with a perfect square root displays an alert with the correct result

Starting URL: https://kristinek.github.io/site/tasks/enter_a_number

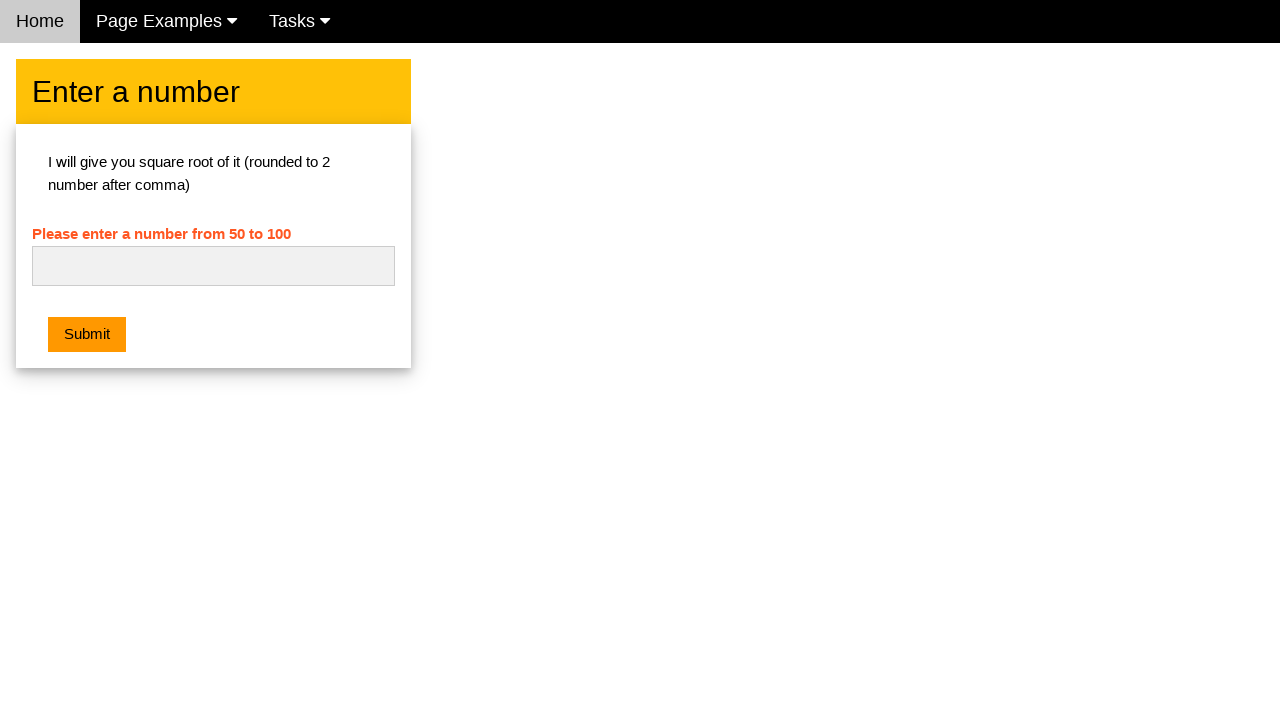

Cleared the number input field on #numb
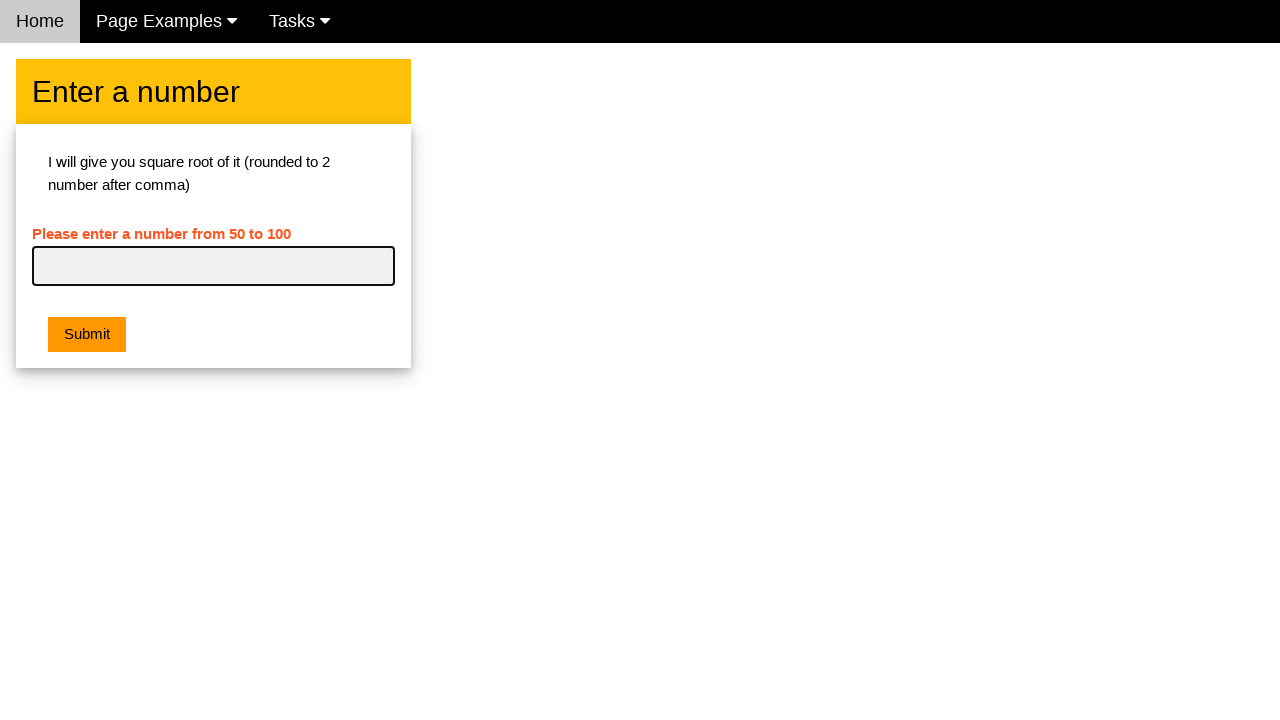

Entered '64' into the number input field on #numb
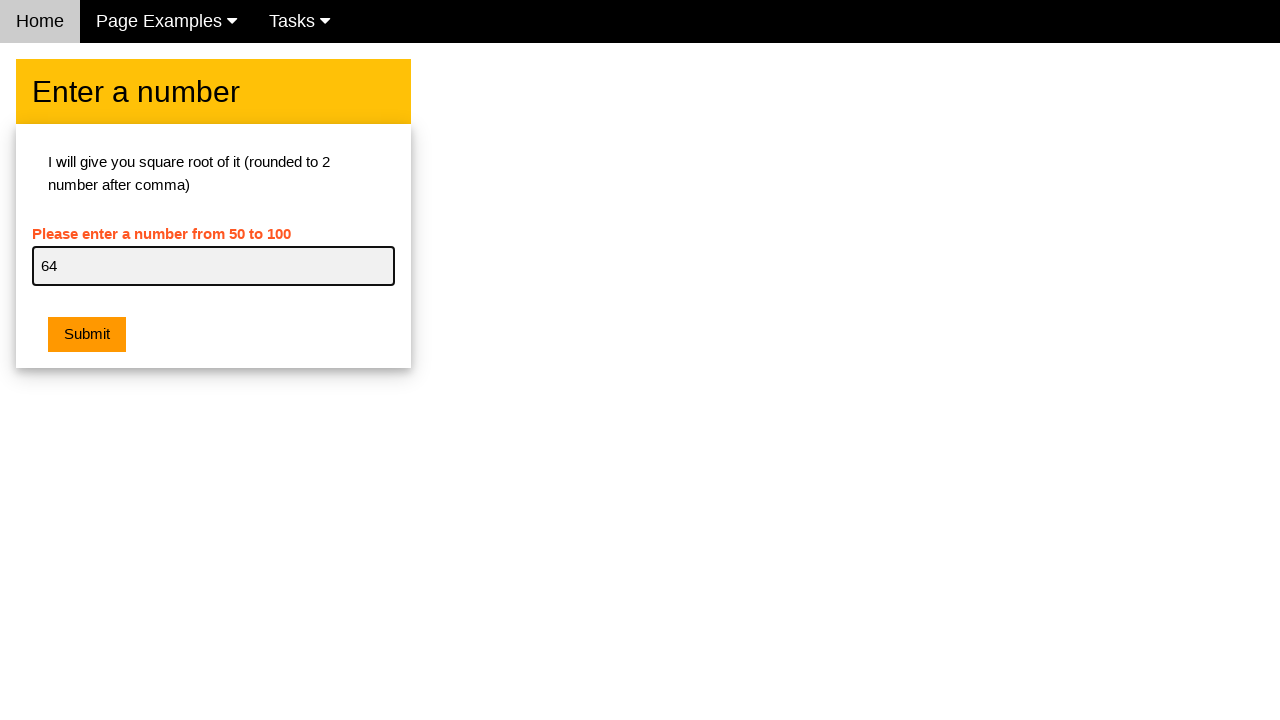

Clicked the Result button at (87, 335) on .w3-orange
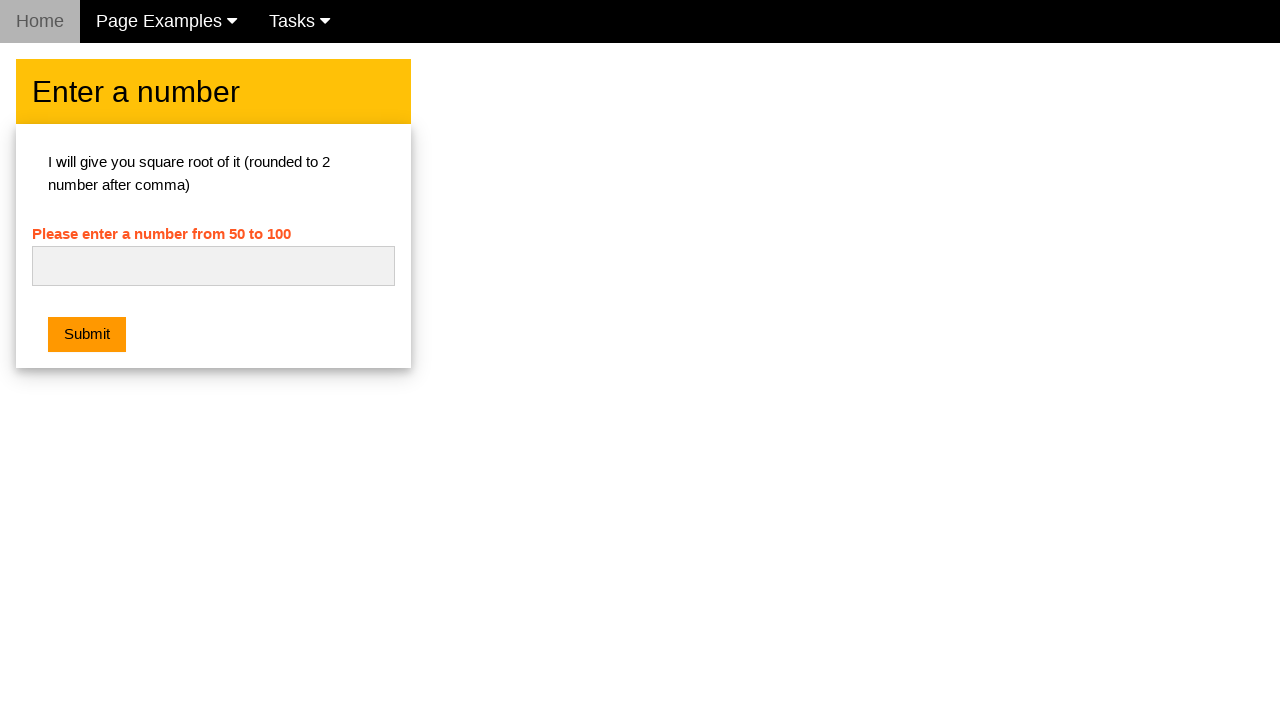

Set up dialog handler to dismiss alerts
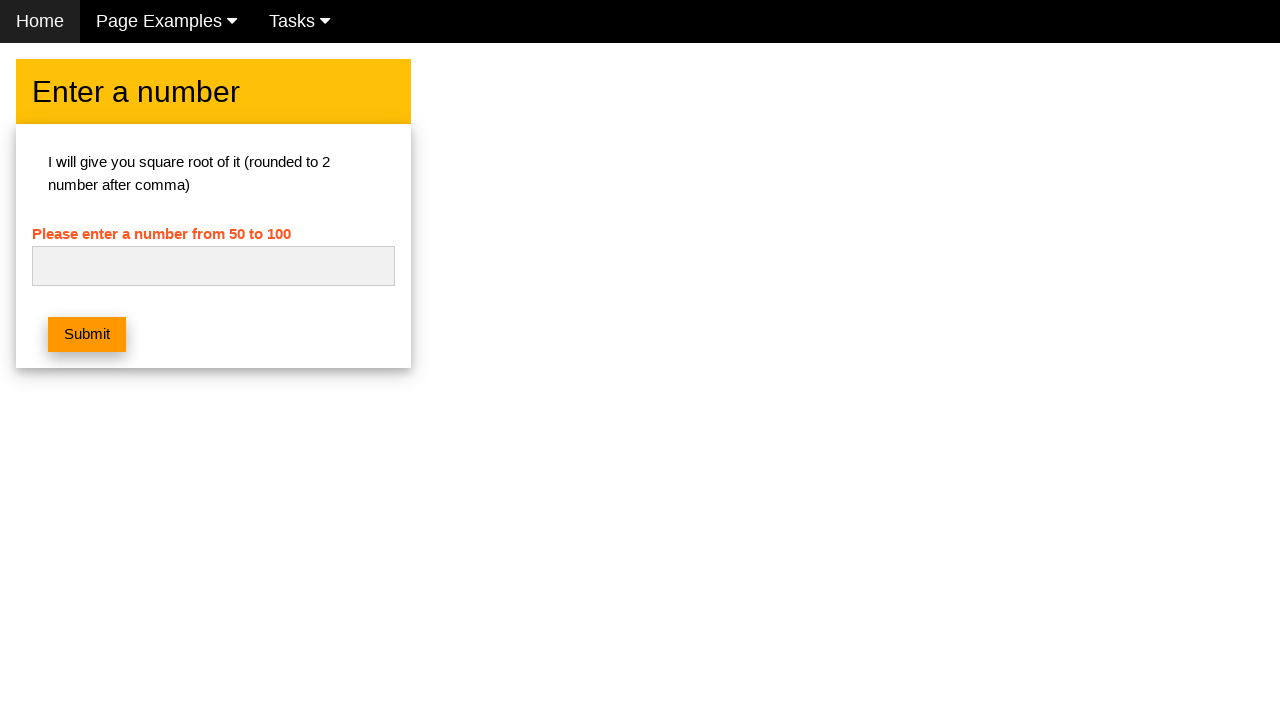

Waited 500ms for alert to appear and be dismissed
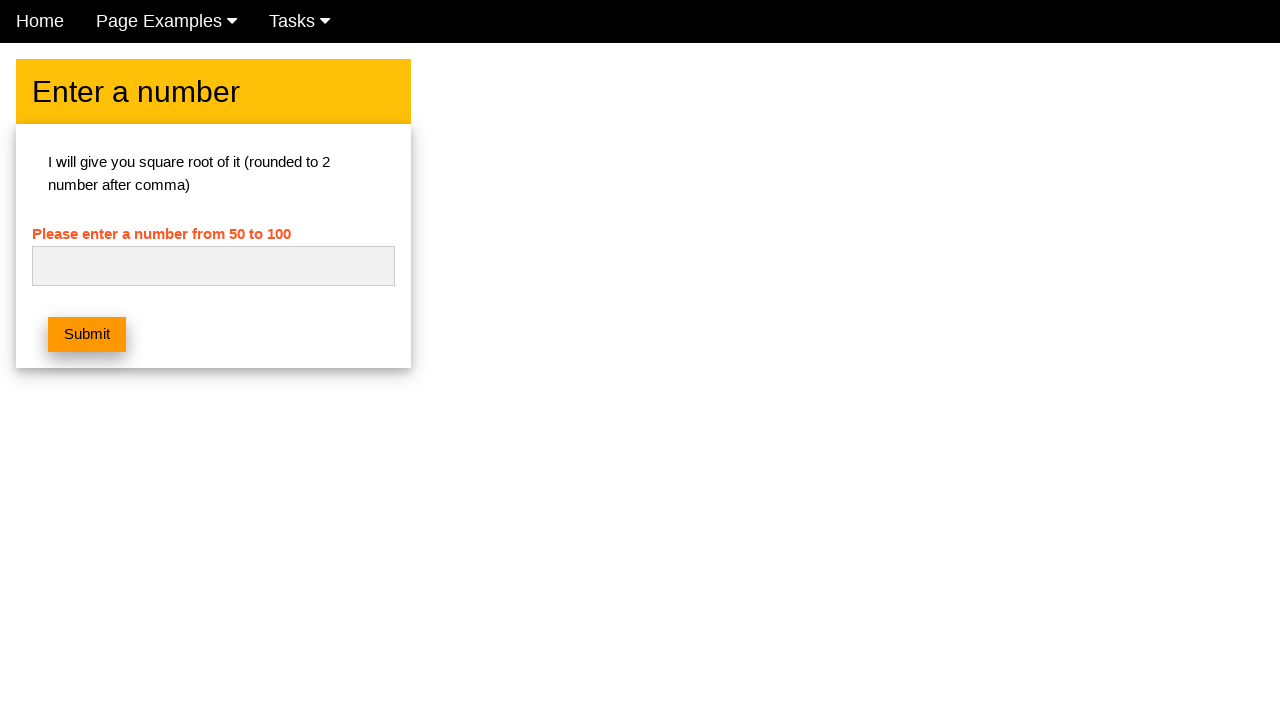

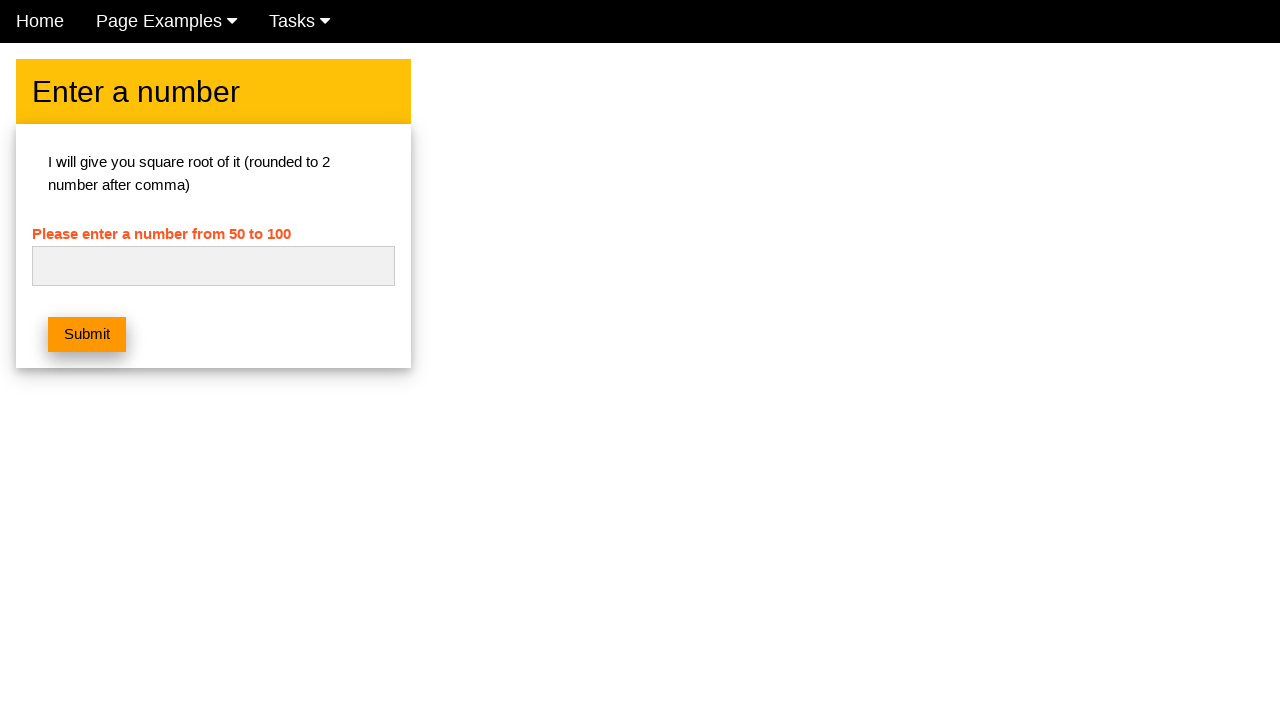